Tests multi-select listbox interaction on the Selenium practice page.

Starting URL: https://www.tutorialspoint.com/selenium/practice/select-menu.php

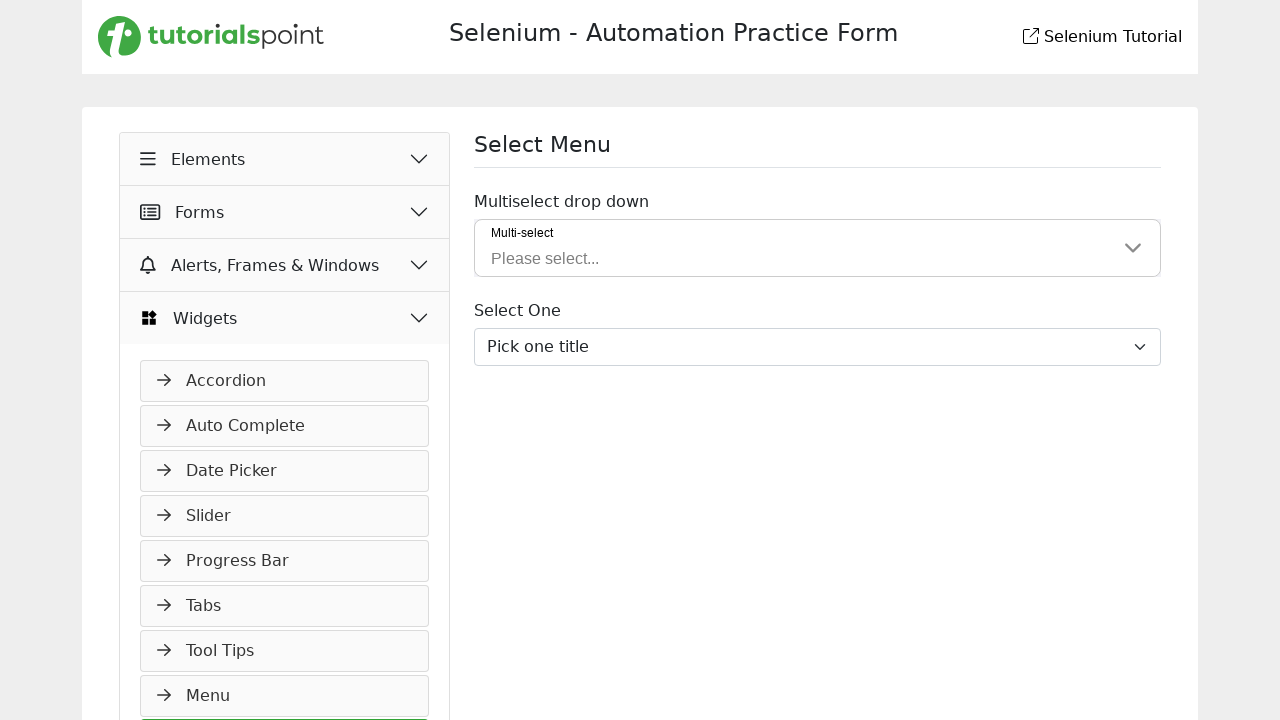

Waited for page to load (networkidle)
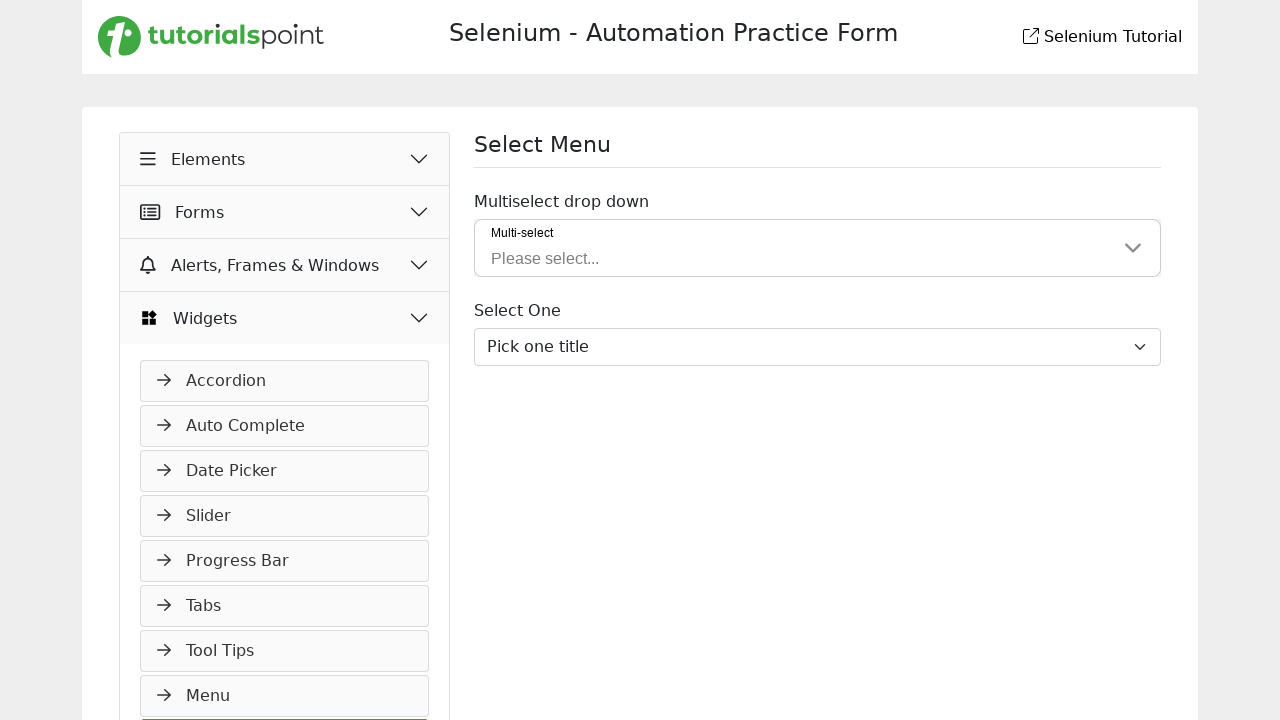

Clicked on the 'Please select...' dropdown trigger at (545, 259) on span:text('Please select...')
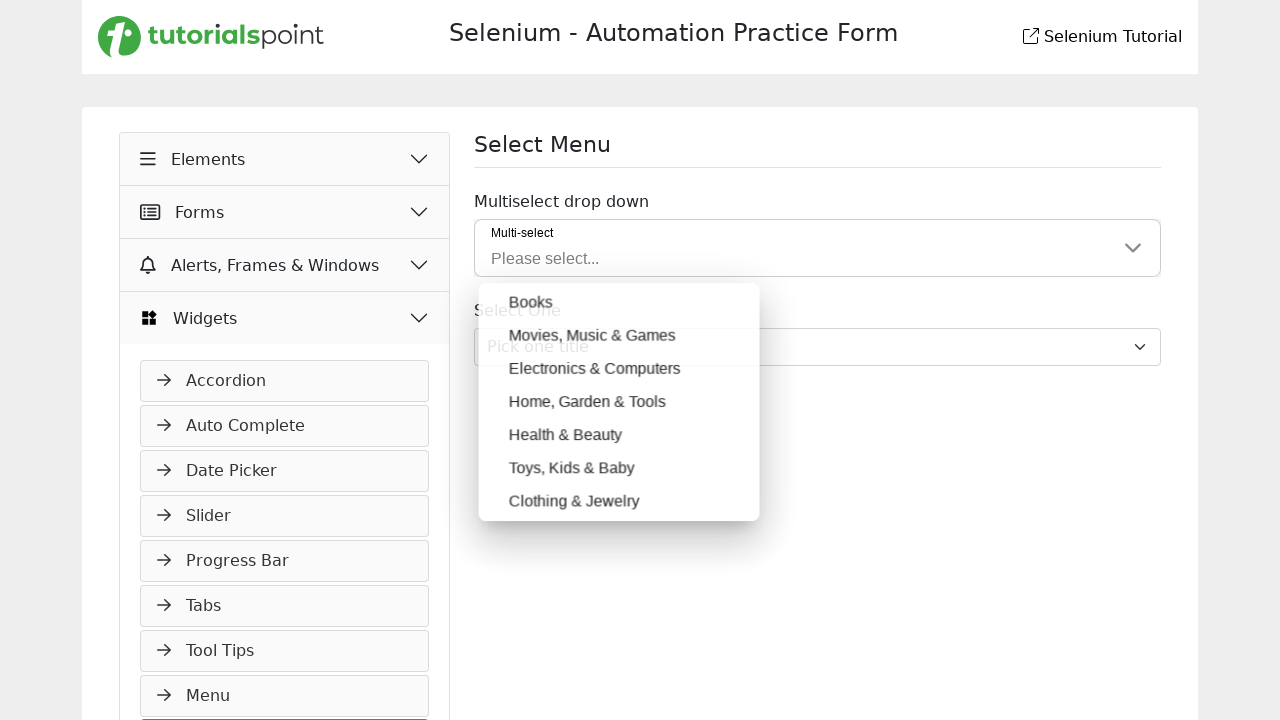

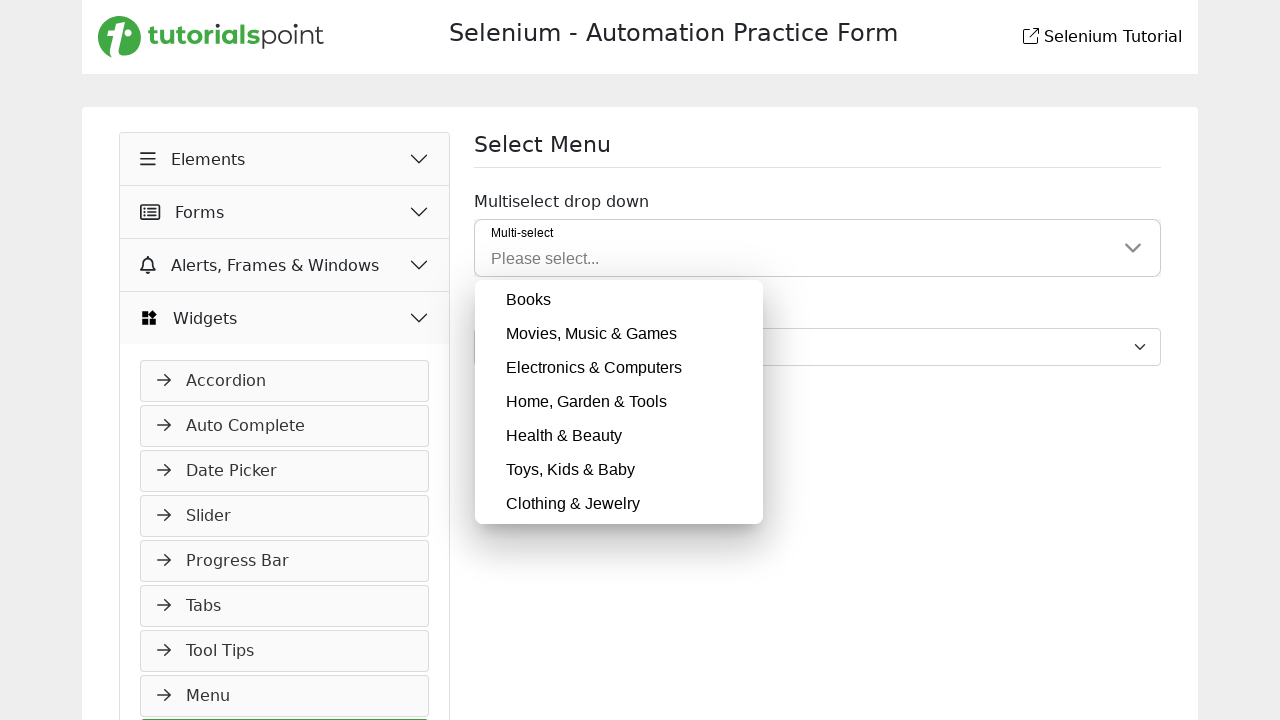